Tests checkbox functionality by checking three checkbox options

Starting URL: https://rahulshettyacademy.com/AutomationPractice/

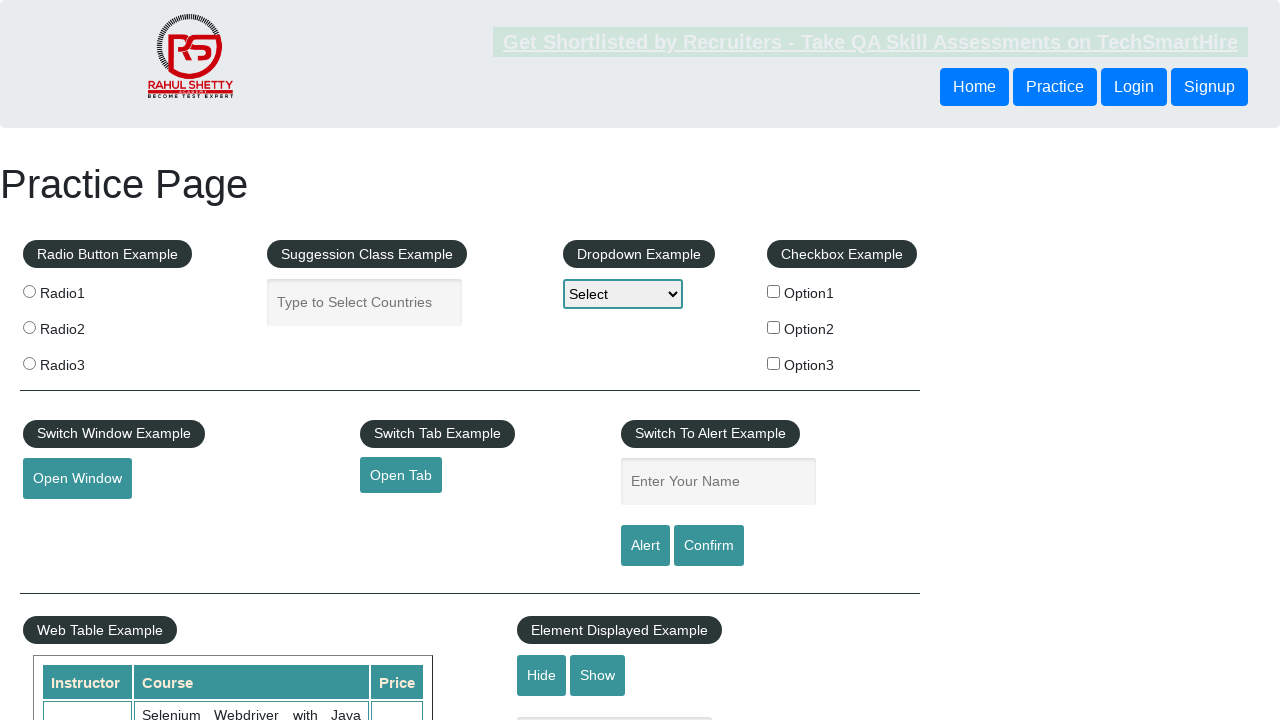

Checked checkbox option 3 at (774, 363) on #checkBoxOption3
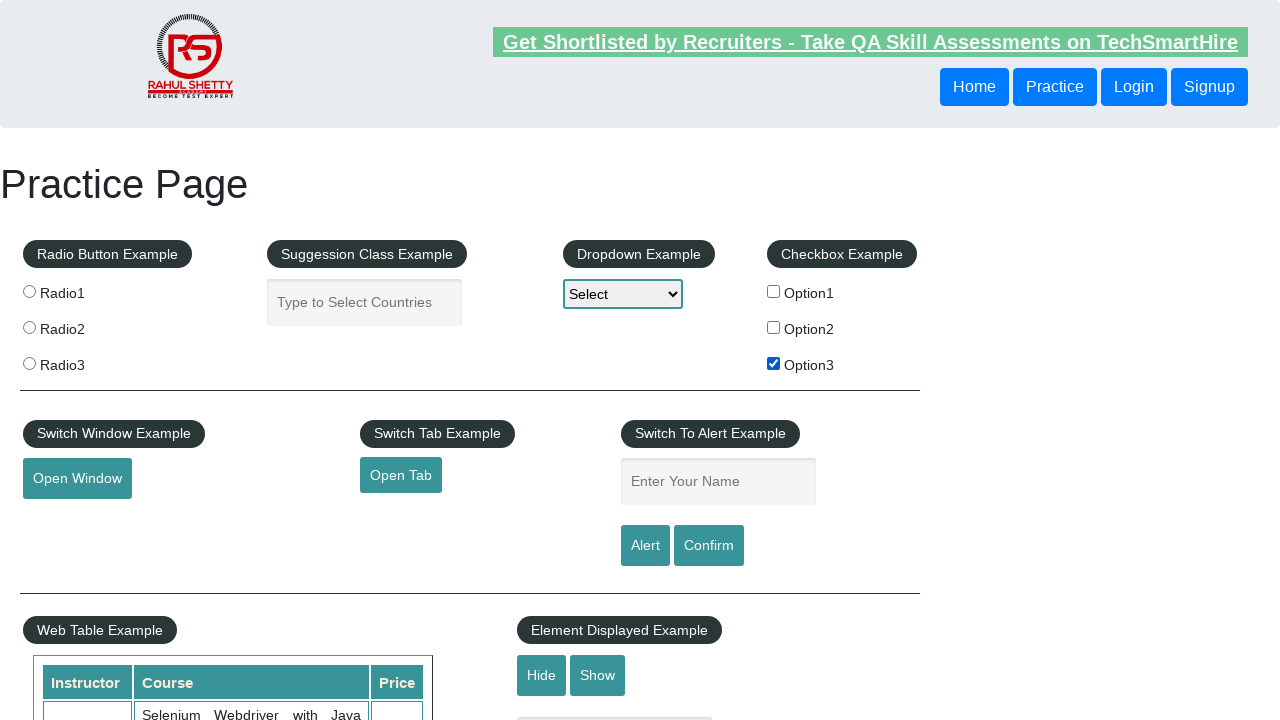

Checked checkbox option 2 at (774, 327) on #checkBoxOption2
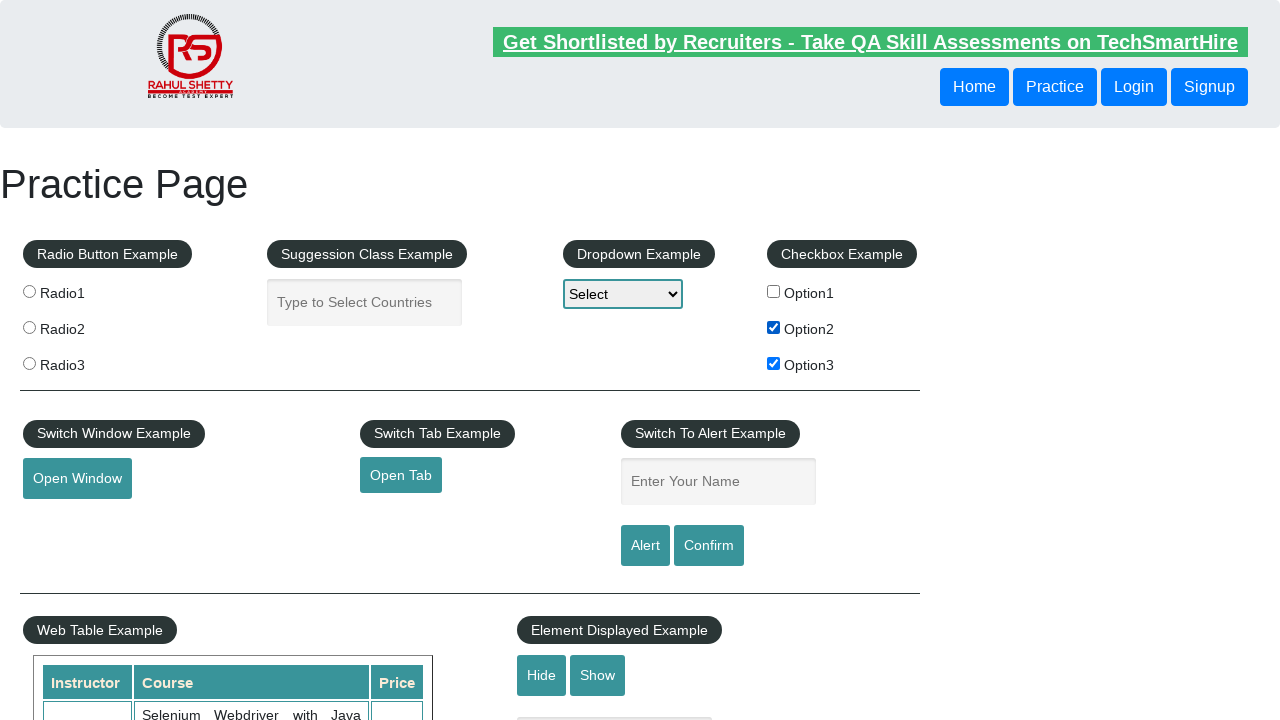

Checked checkbox option 1 at (774, 291) on #checkBoxOption1
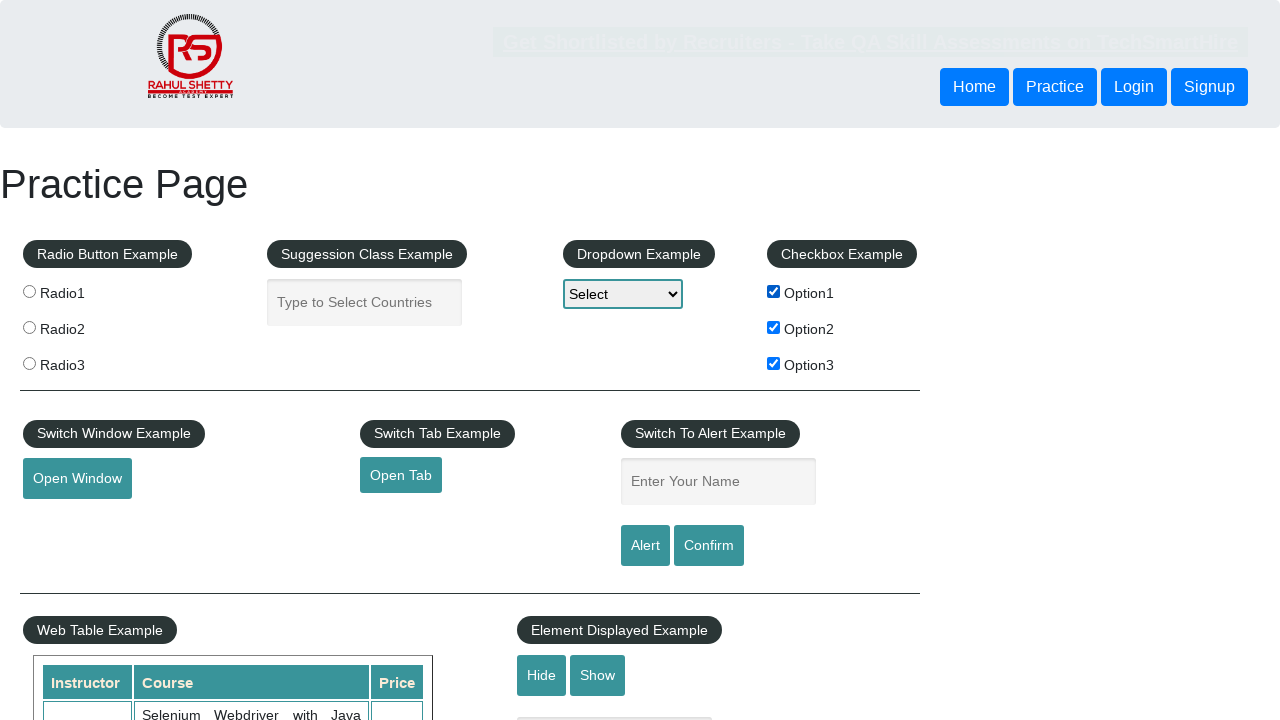

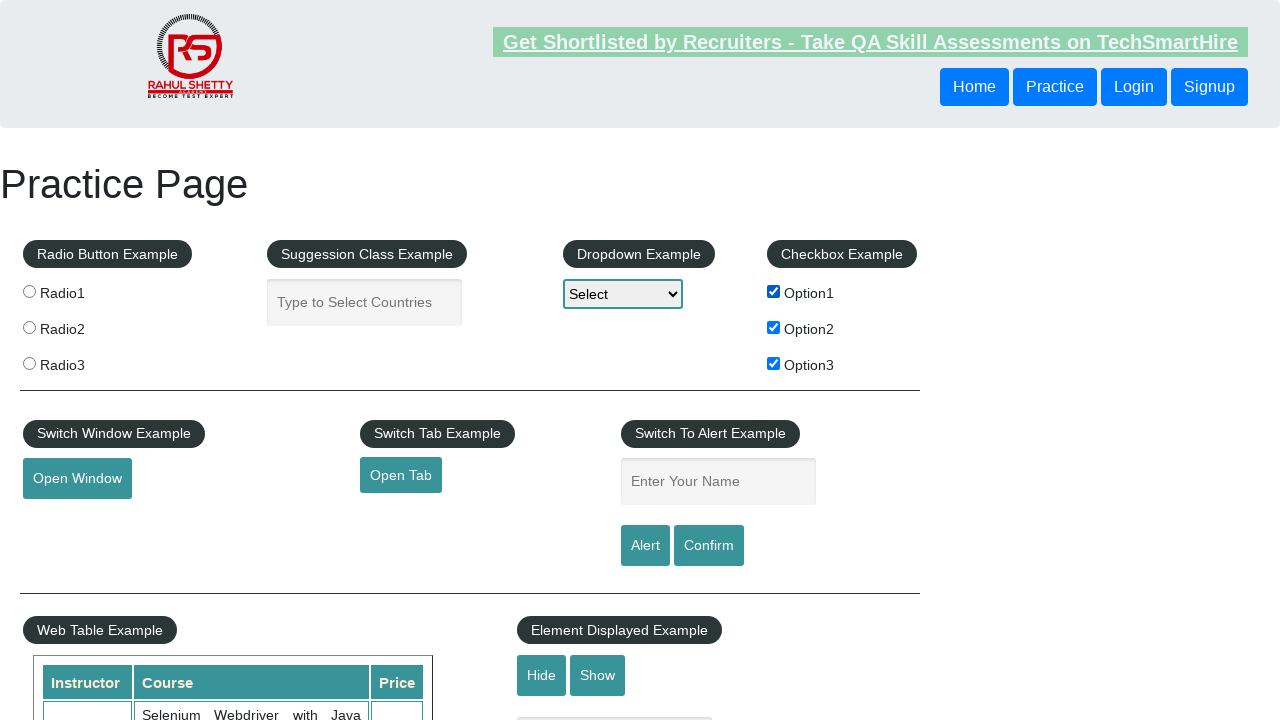